Tests file upload functionality by selecting and uploading a file through the file input element

Starting URL: https://demoqa.com/upload-download

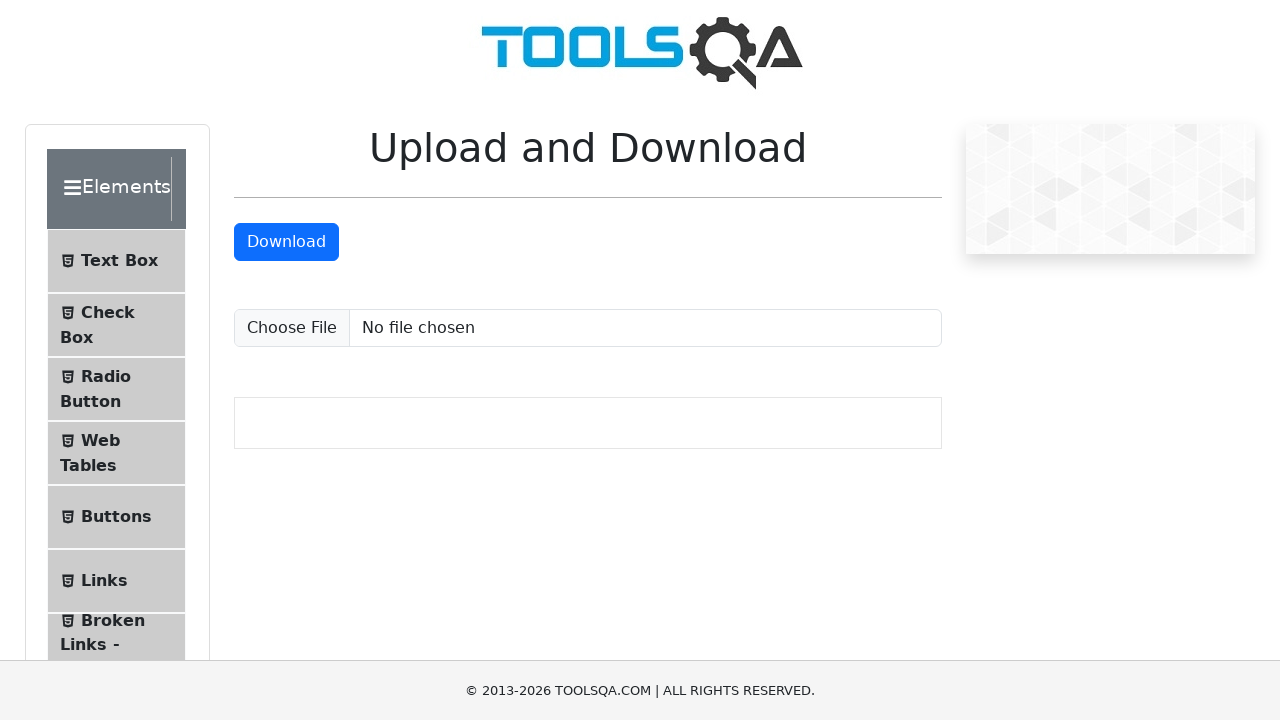

Created temporary test file with content
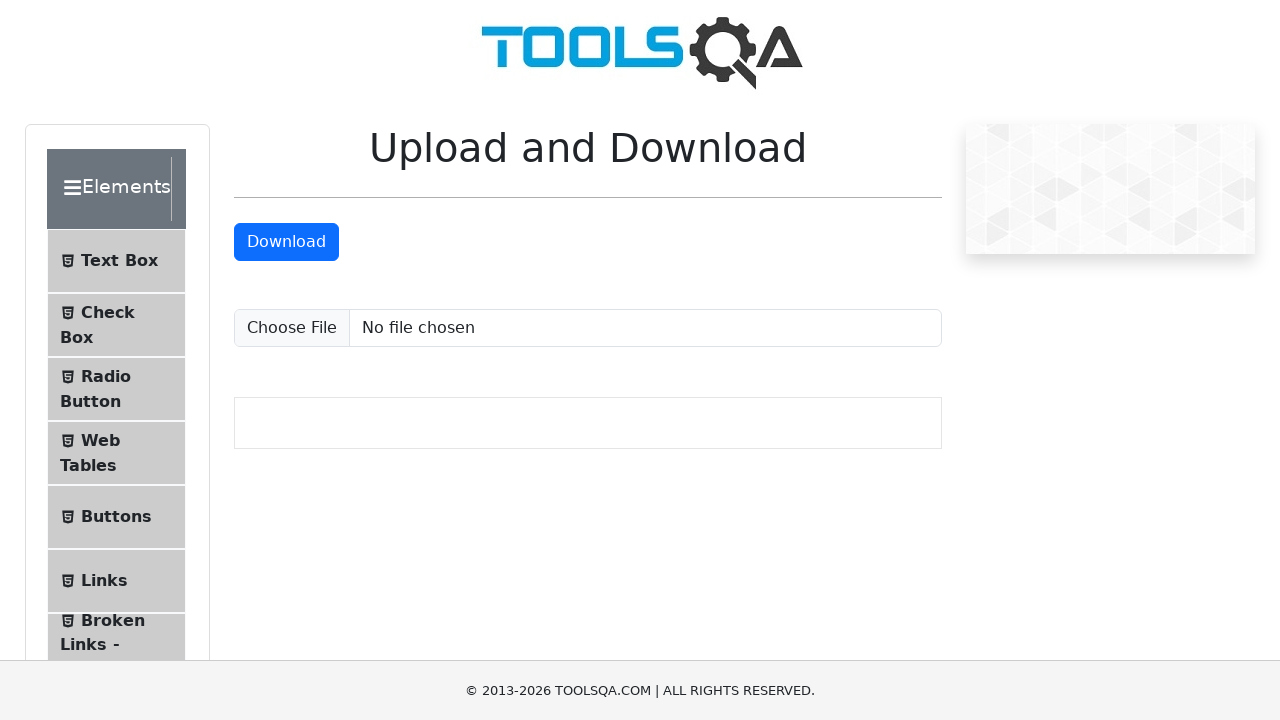

Set input file using file upload element
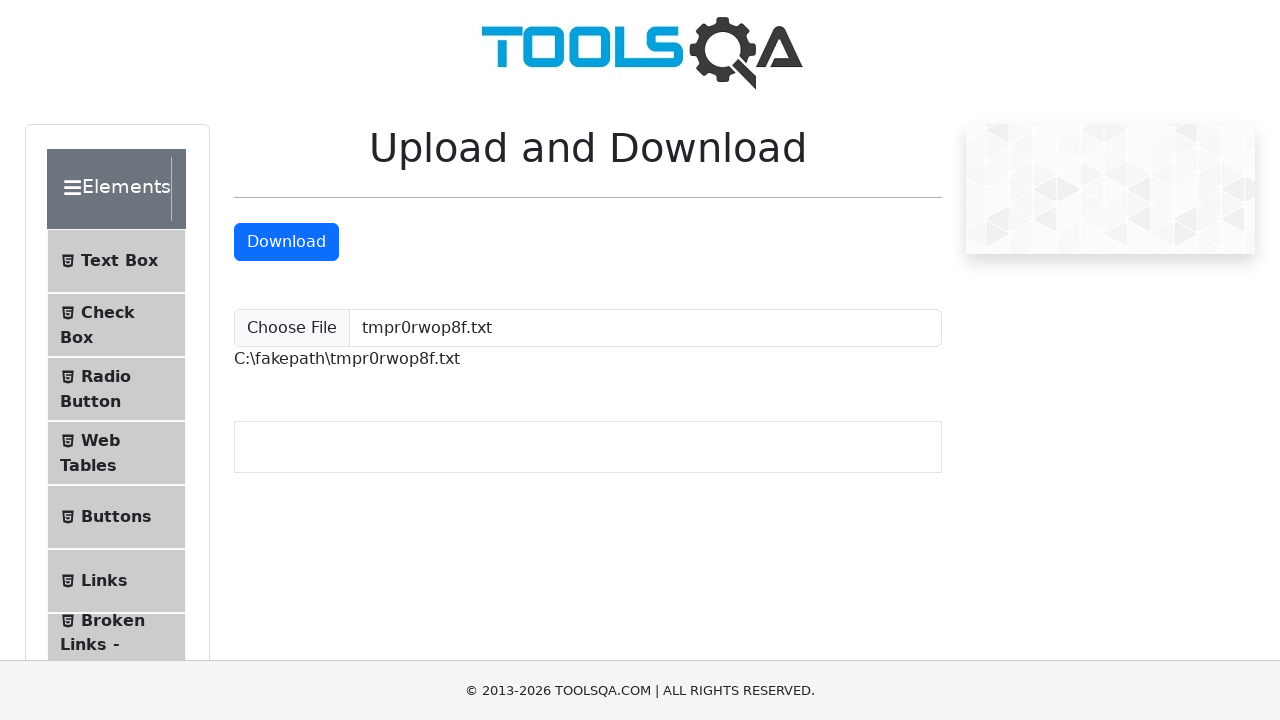

Cleaned up temporary test file
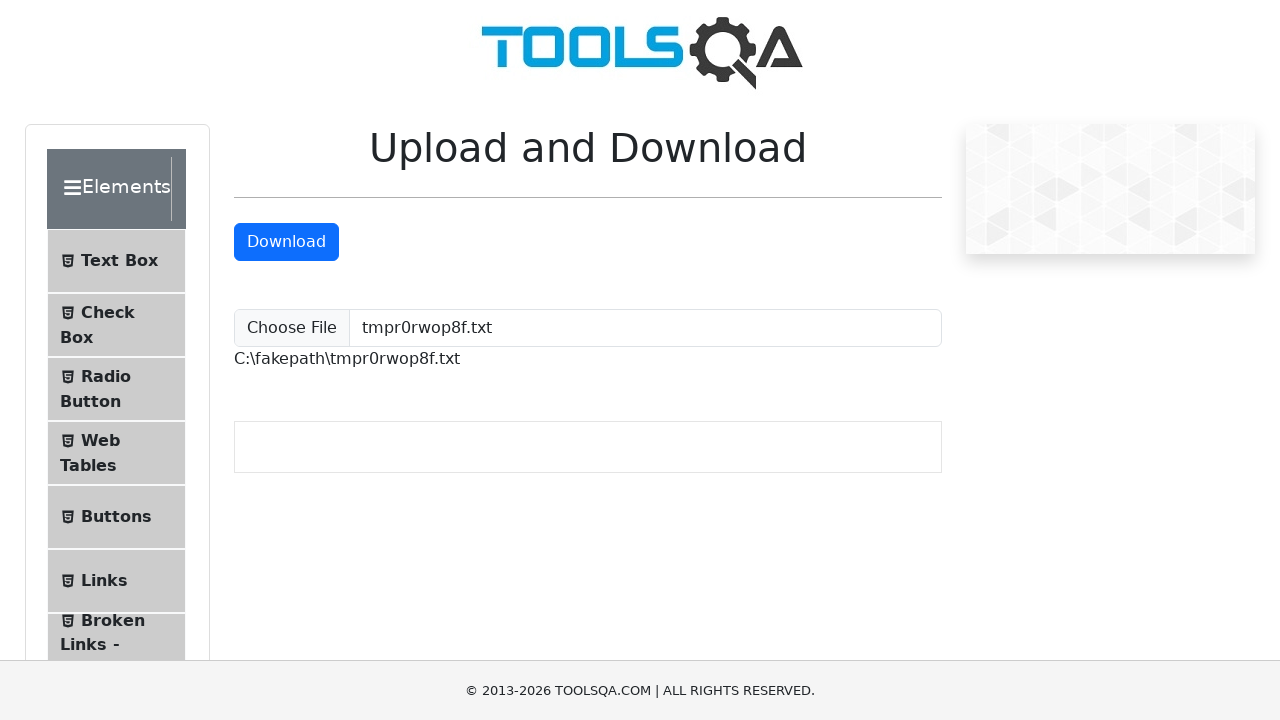

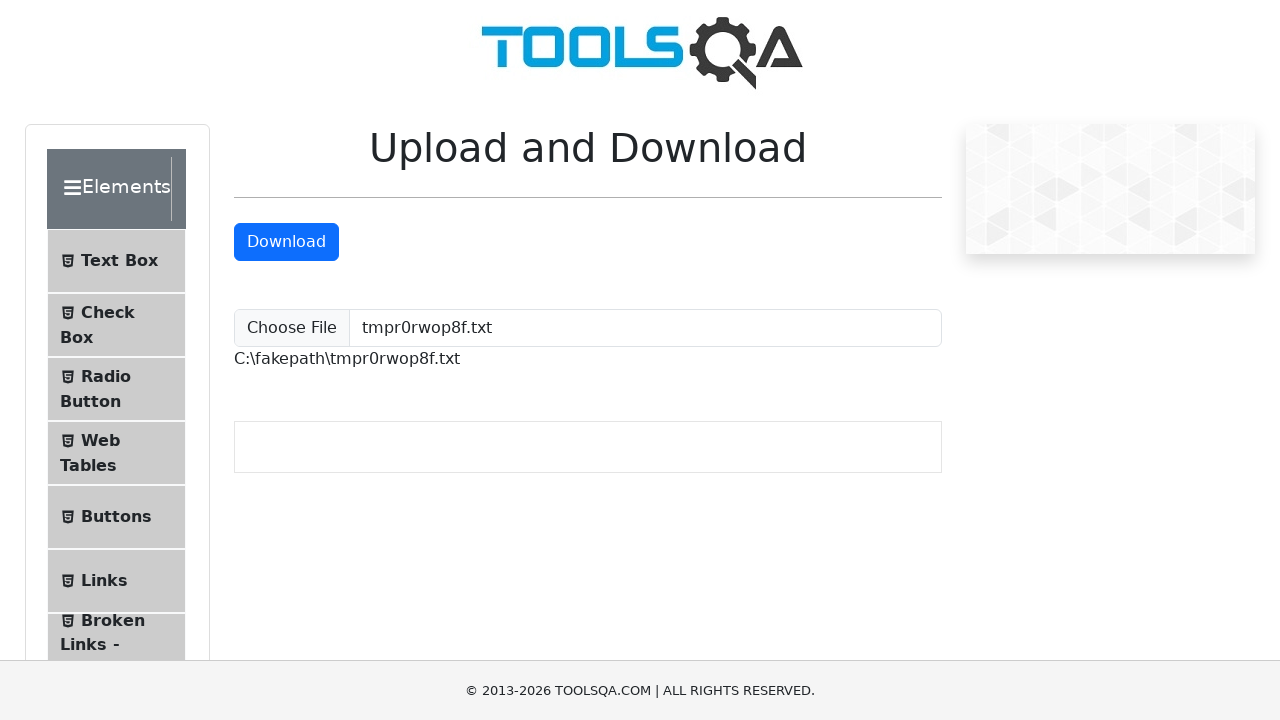